Tests drag interaction by clicking and holding the small circle, moving it upward toward the big circle, and verifying "Now drop..." text appears

Starting URL: https://loopcamp.vercel.app/drag-and-drop-circles.html

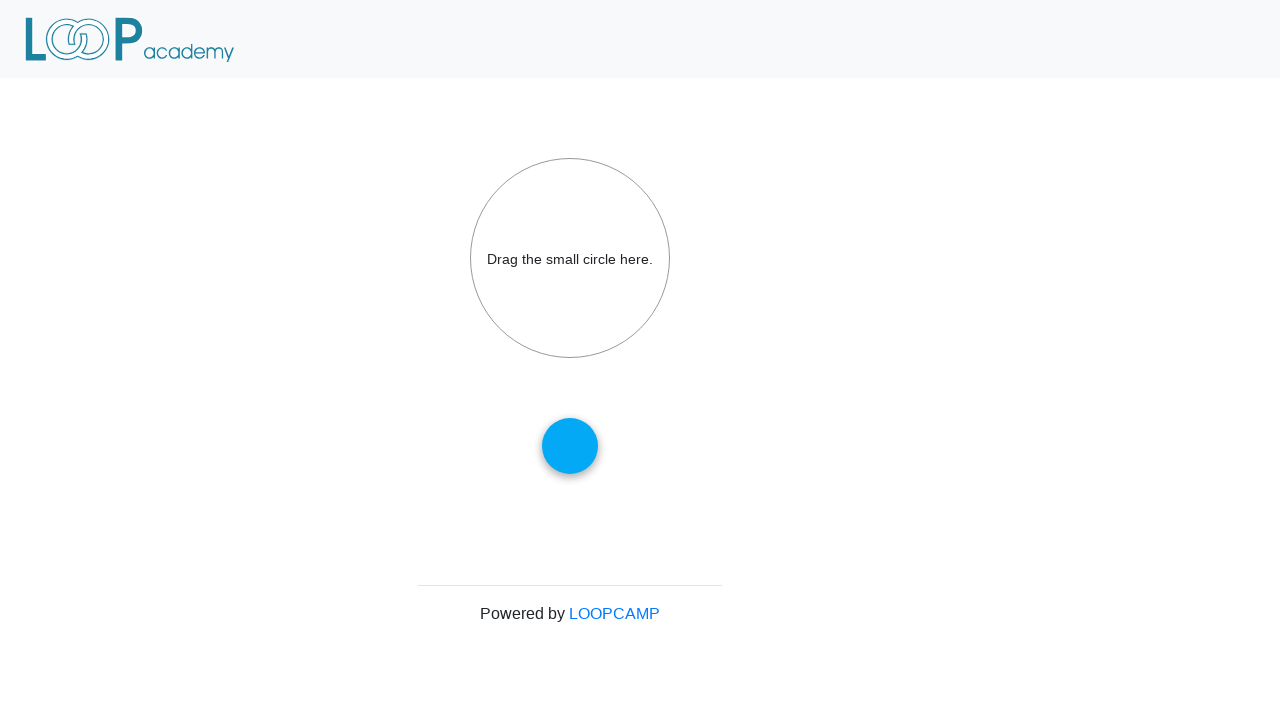

Located the small draggable circle element
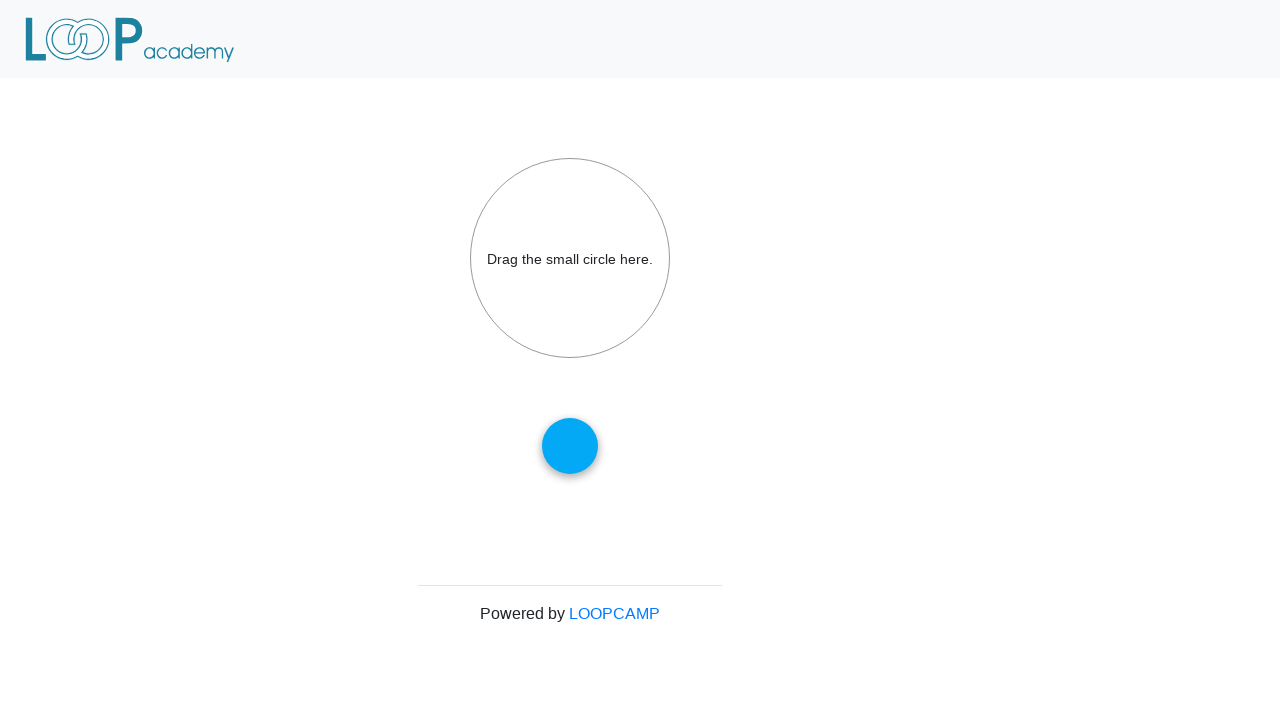

Located the big circle drop target element
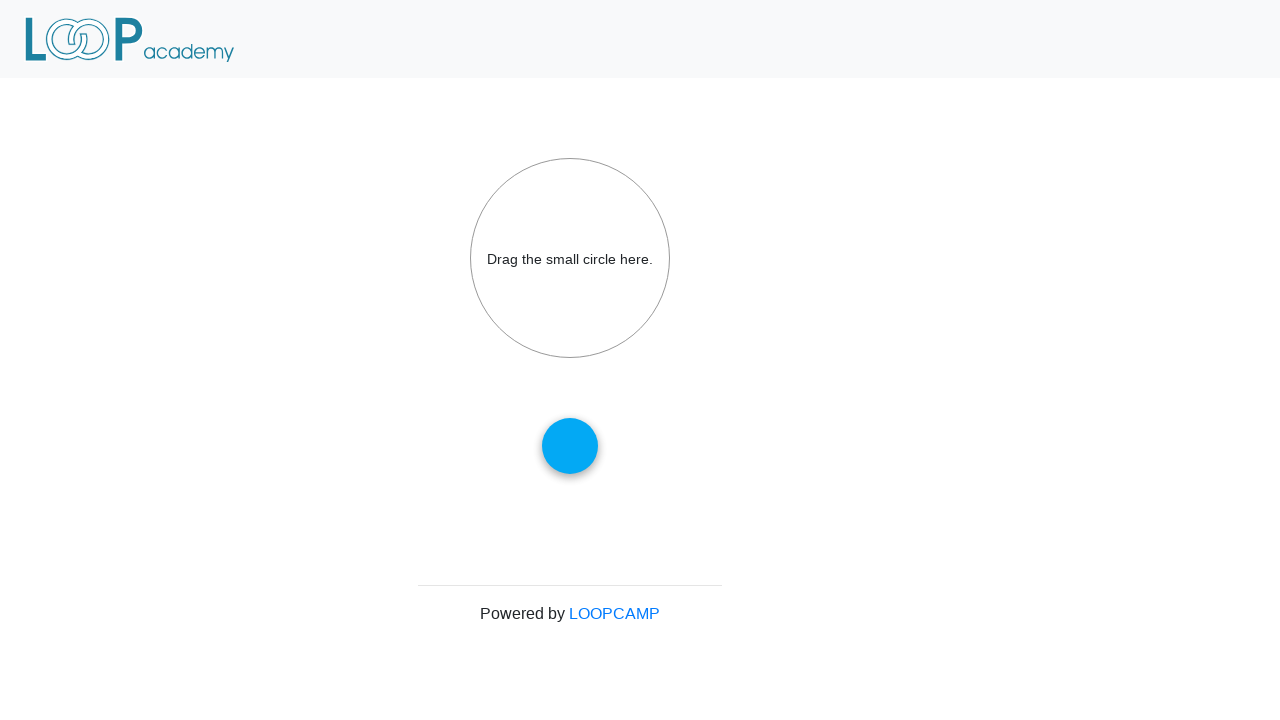

Retrieved bounding box of small circle to calculate drag starting position
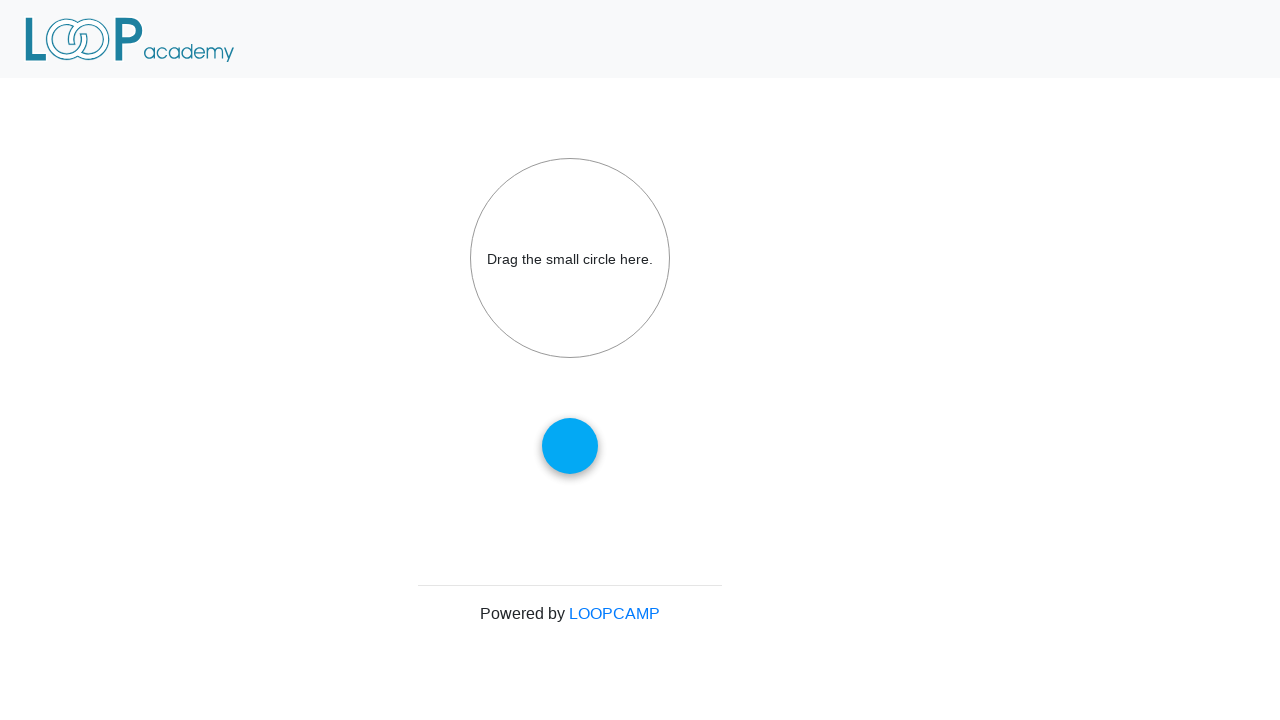

Calculated drag starting position at center of small circle
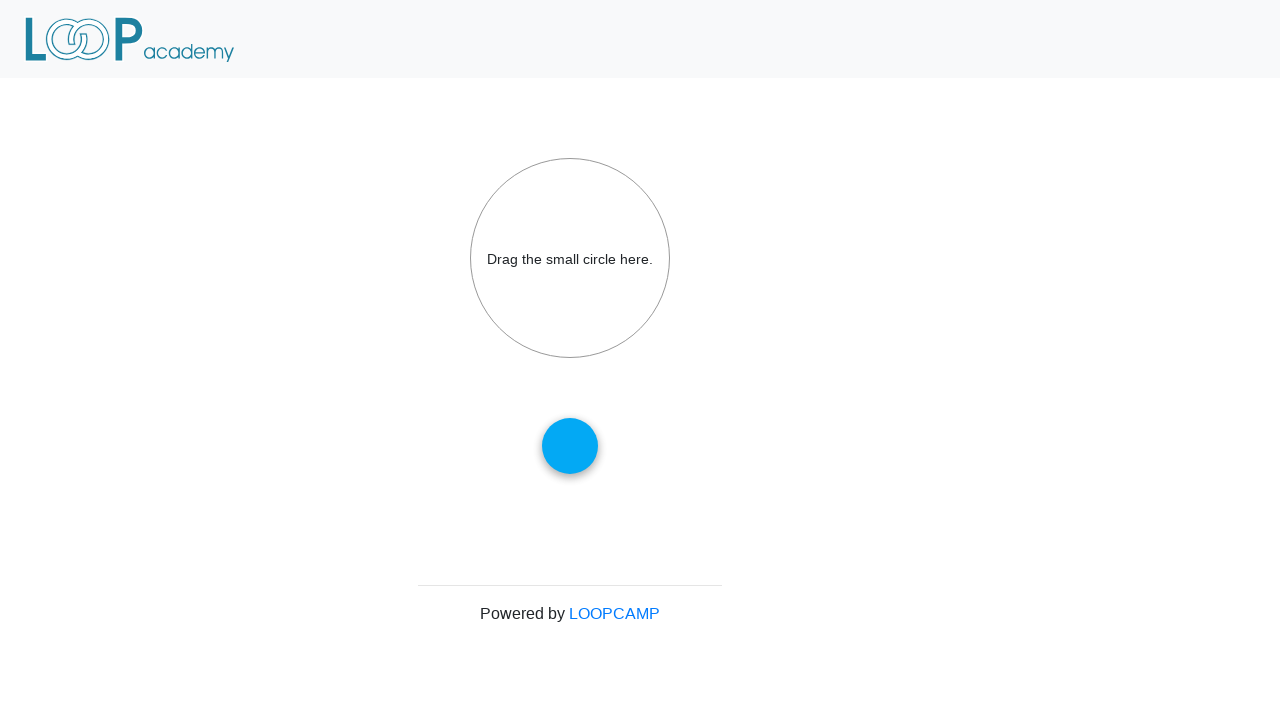

Moved mouse to center of small circle at (570, 446)
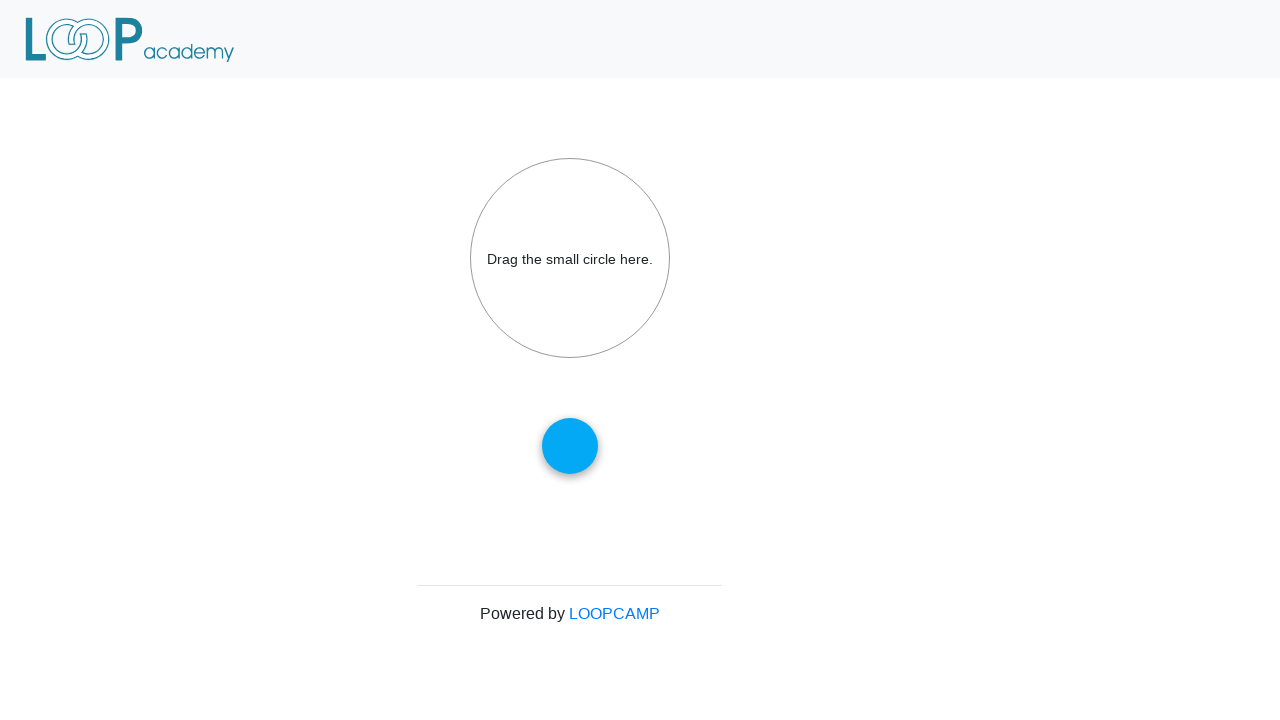

Pressed mouse button down on small circle to start drag at (570, 446)
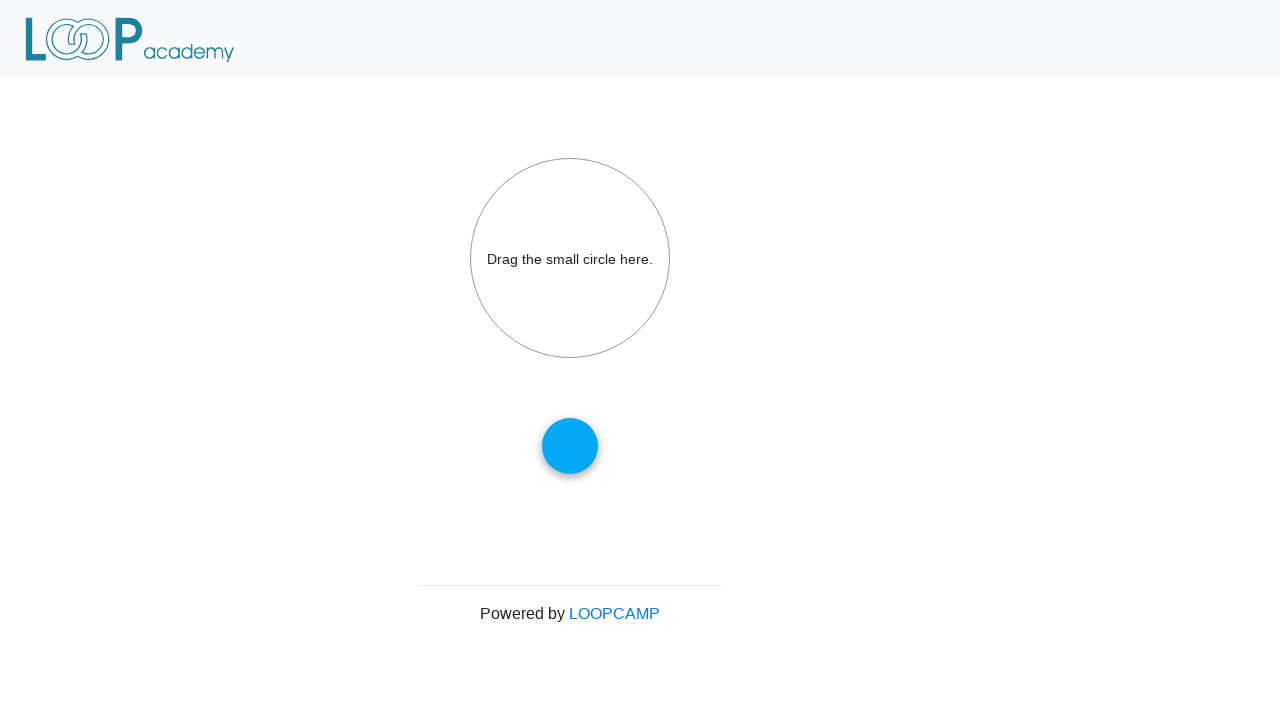

Dragged small circle upward 200 pixels toward big circle at (570, 246)
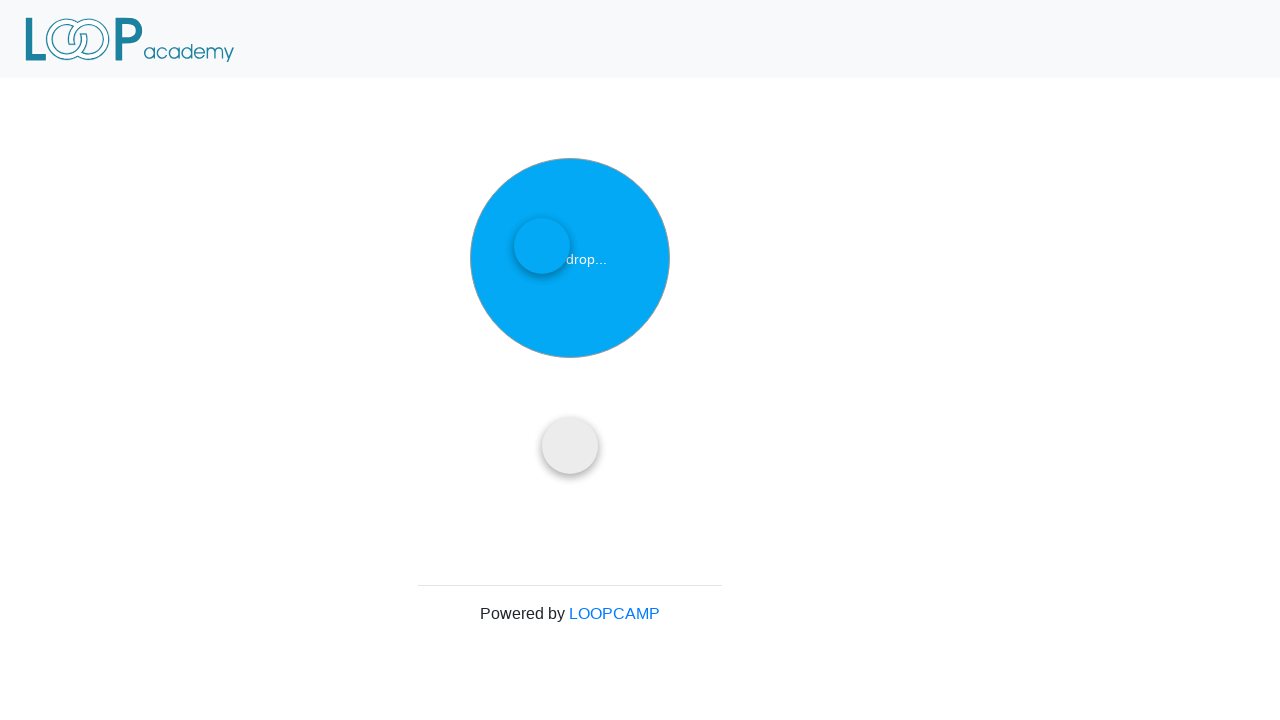

Verified 'Now drop...' text appears on big circle during drag
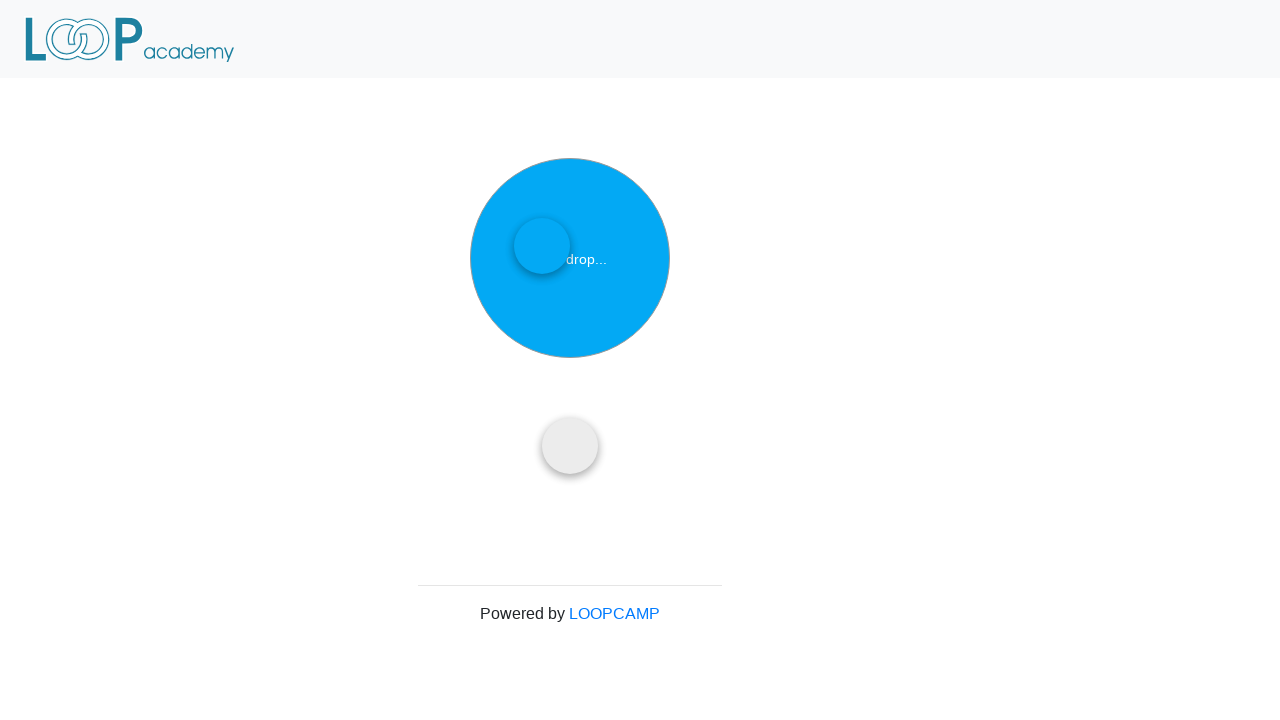

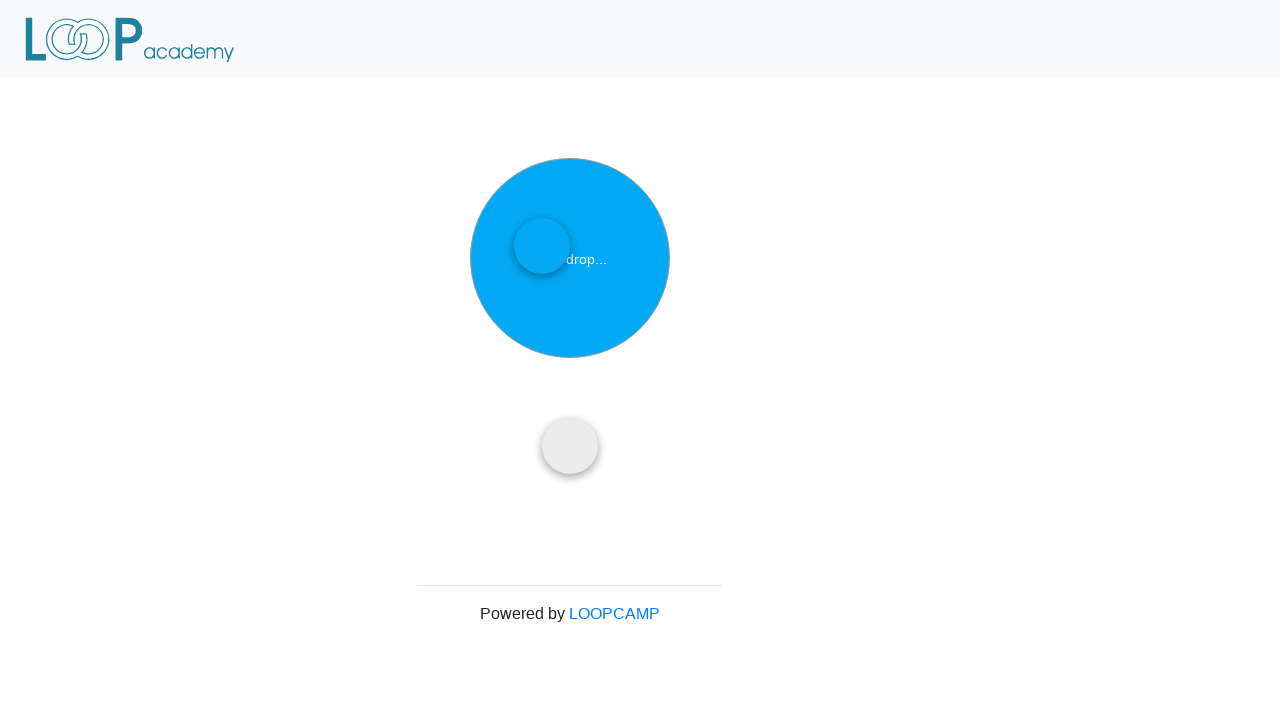